Tests prompt alert handling by clicking on the prompt alert tab, triggering the alert, entering text, and accepting it

Starting URL: https://demo.automationtesting.in/Alerts.html

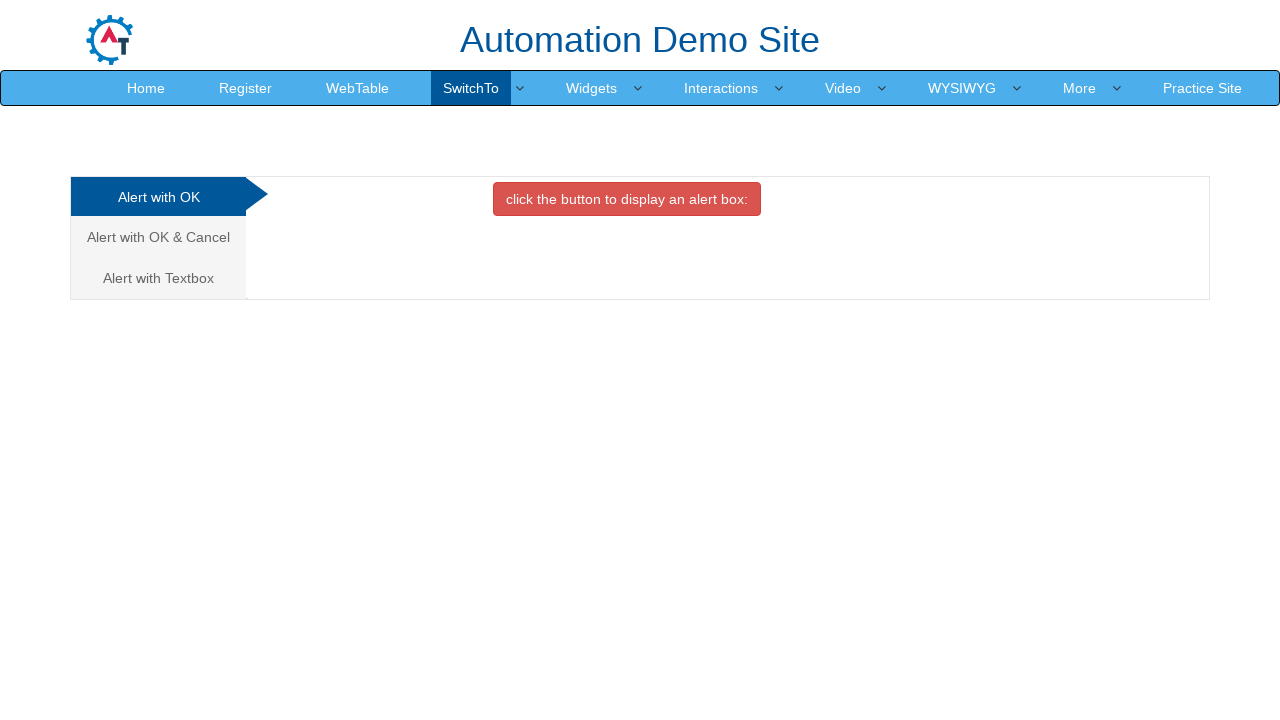

Set up dialog handler to accept prompt with text 'TestUser123'
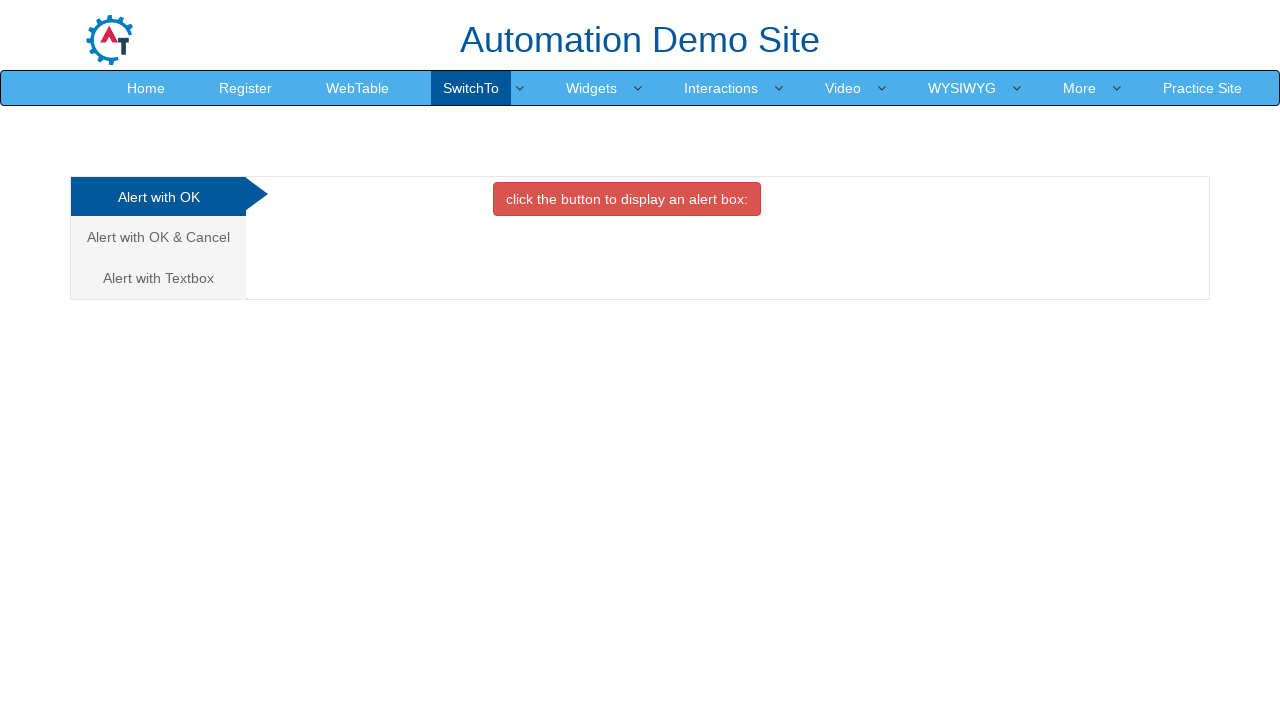

Clicked on the Prompt Alert tab at (158, 278) on a[href='#Textbox']
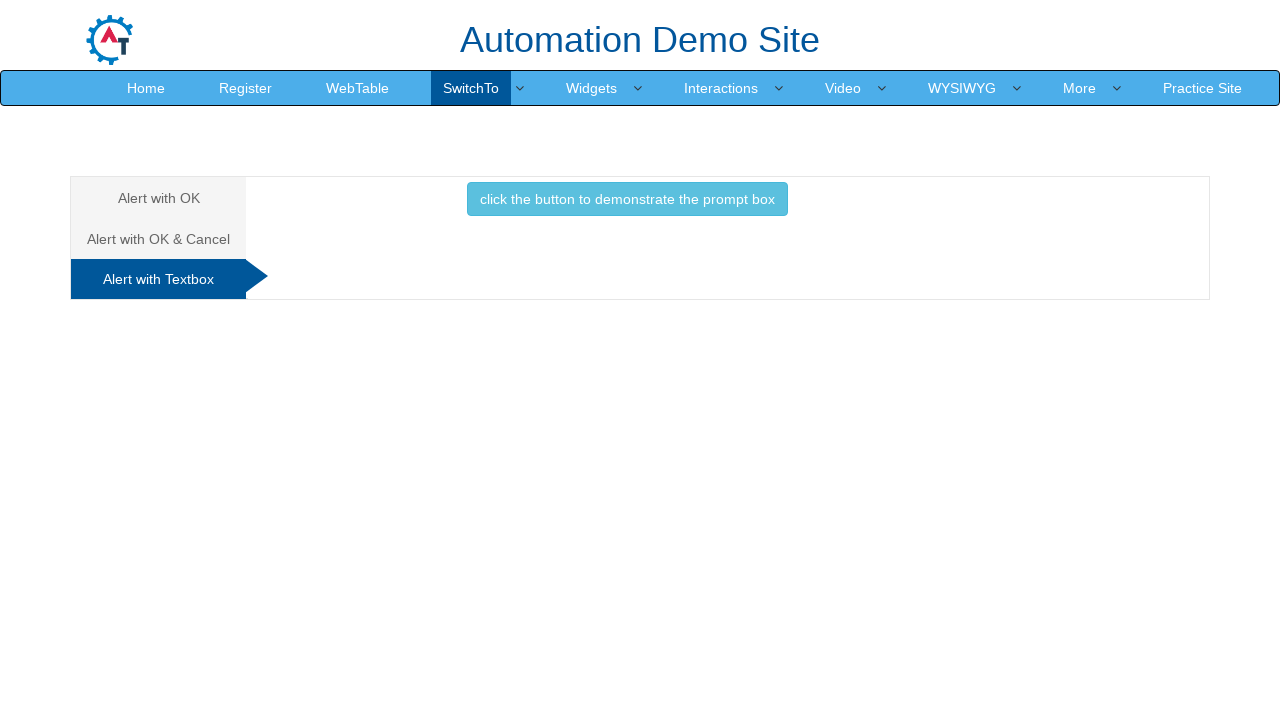

Clicked button to trigger the prompt alert at (627, 199) on button.btn-info
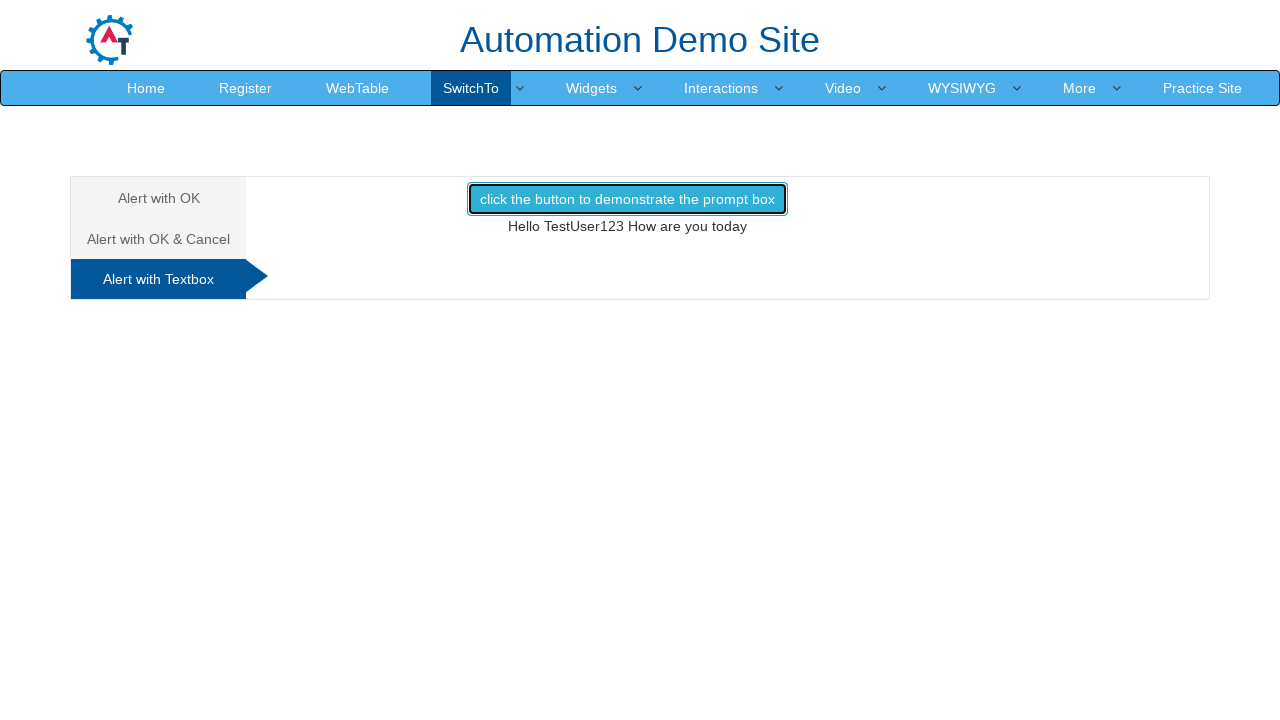

Waited for prompt alert to be processed
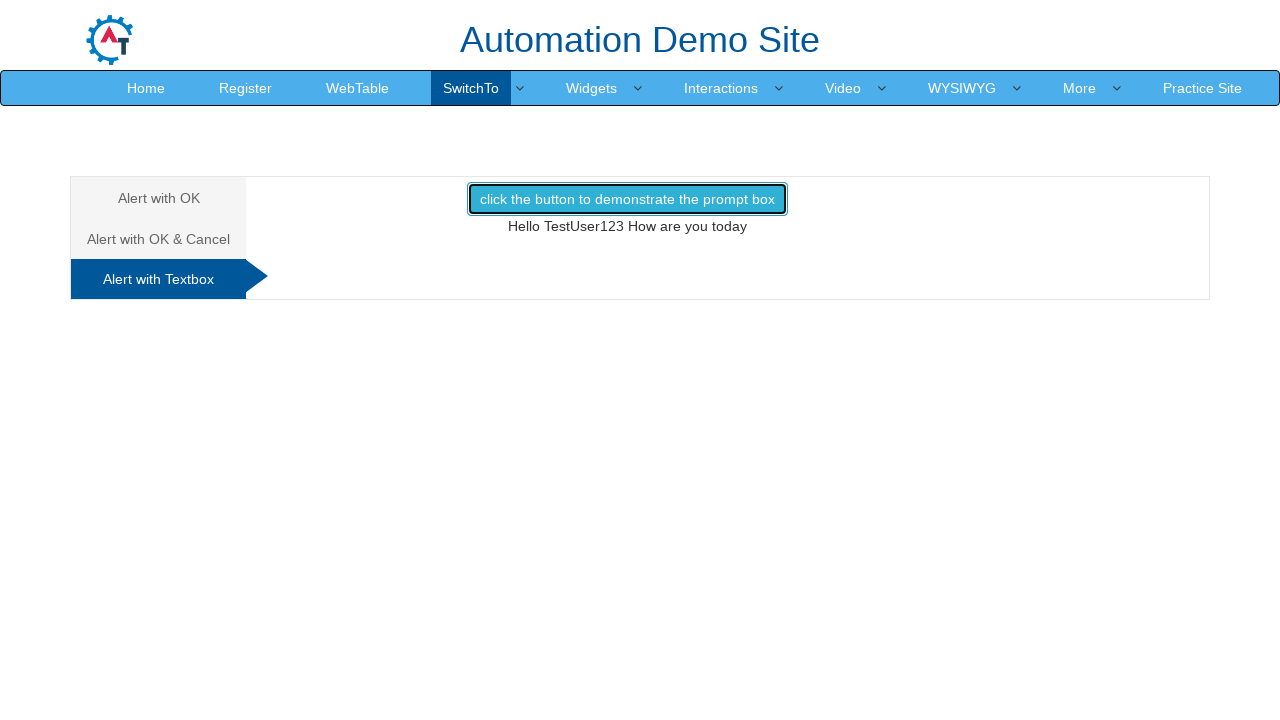

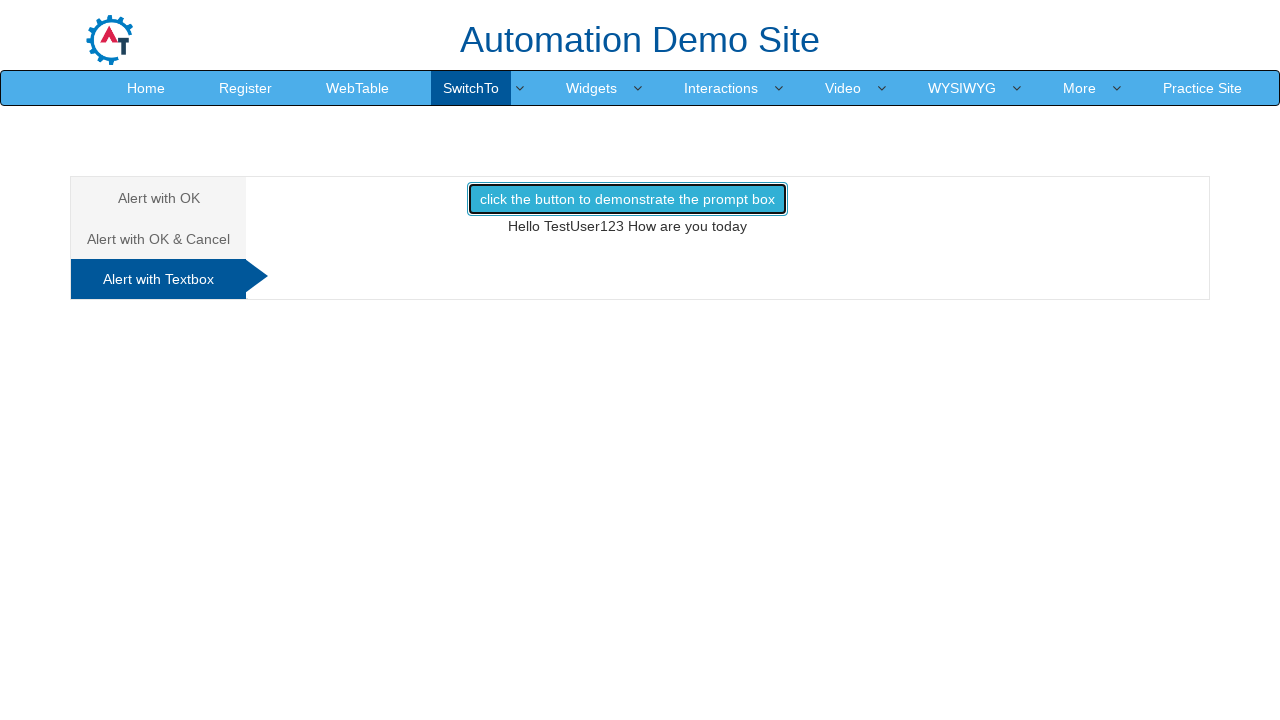